Tests that main and footer sections become visible when items are added

Starting URL: https://demo.playwright.dev/todomvc

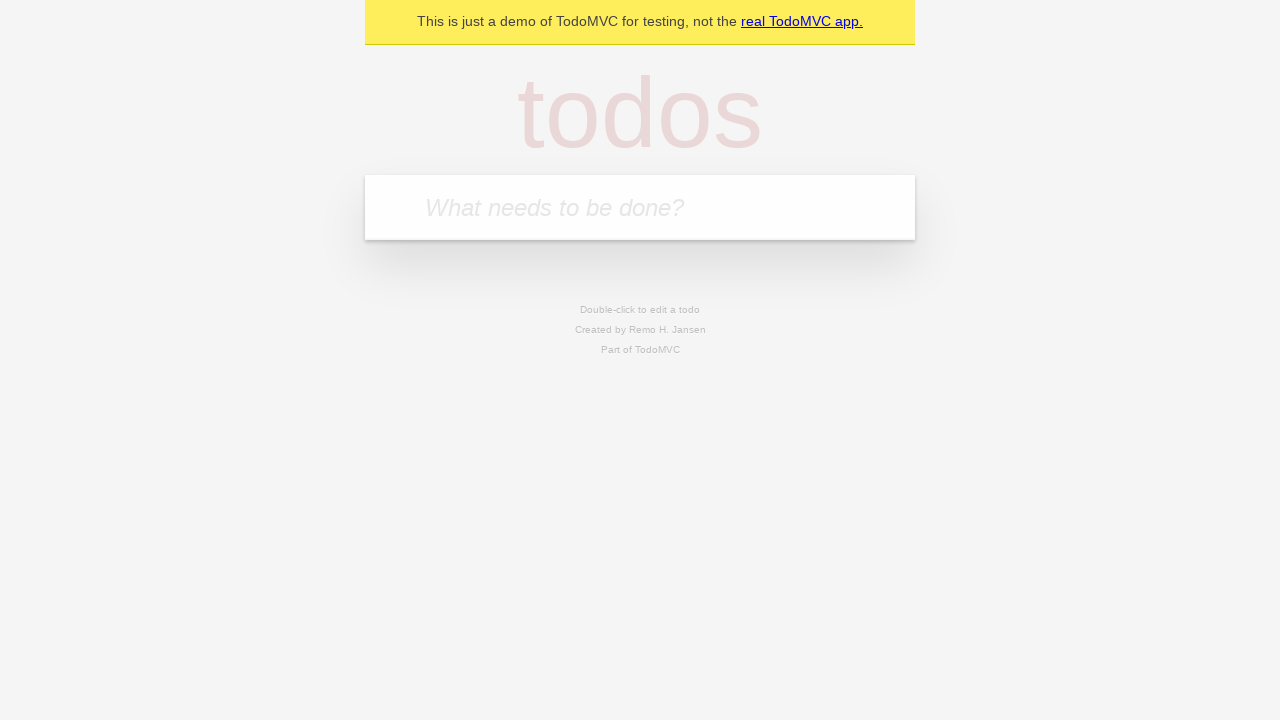

Located the todo input field
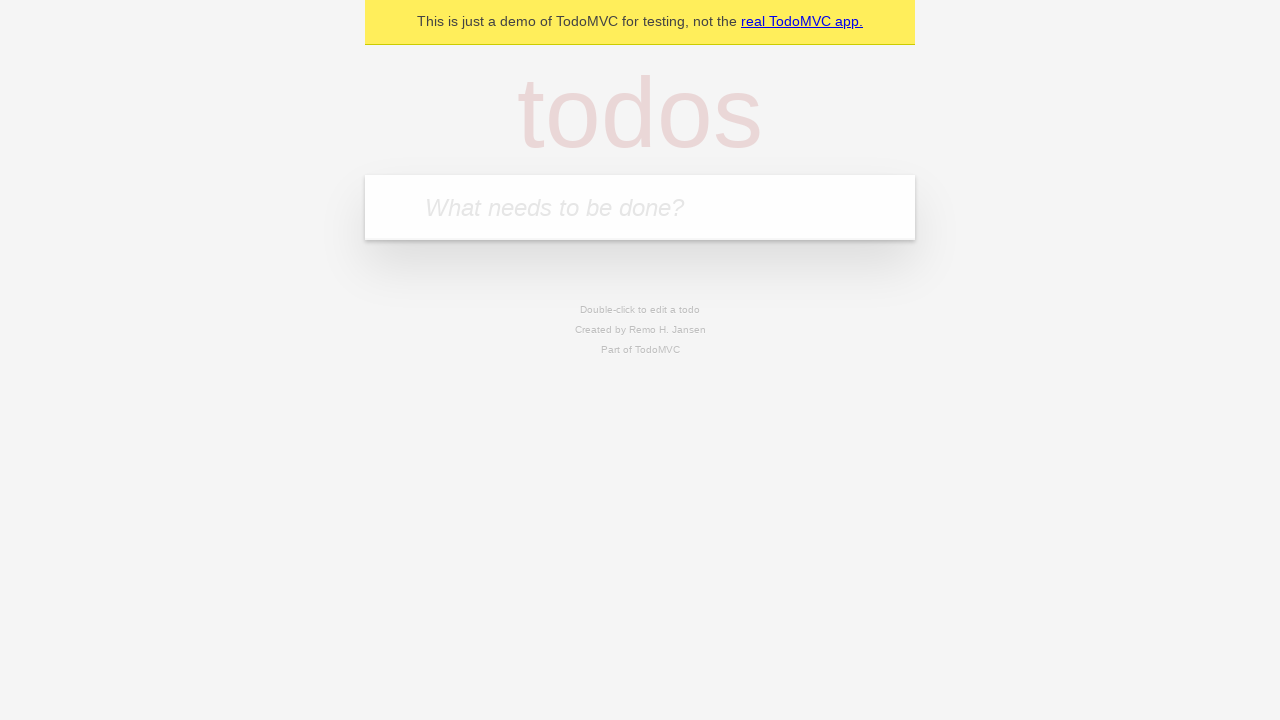

Filled todo input with 'buy some cheese' on internal:attr=[placeholder="What needs to be done?"i]
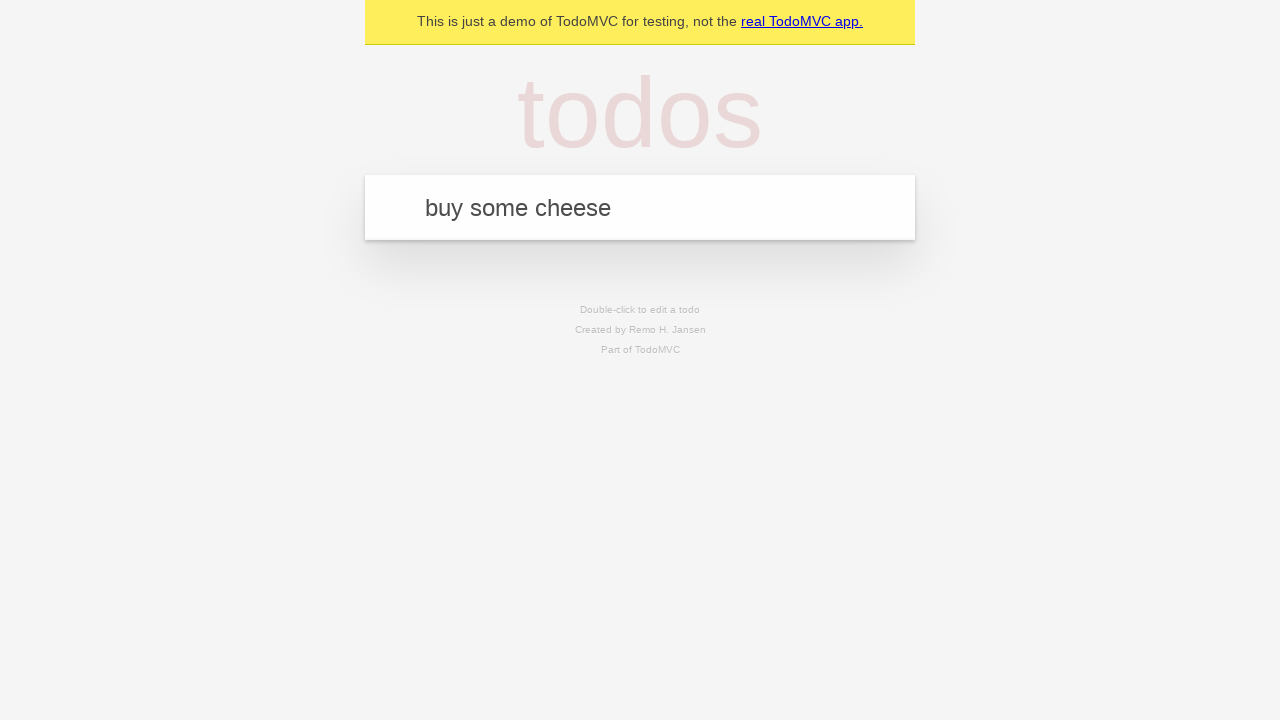

Pressed Enter to add todo item on internal:attr=[placeholder="What needs to be done?"i]
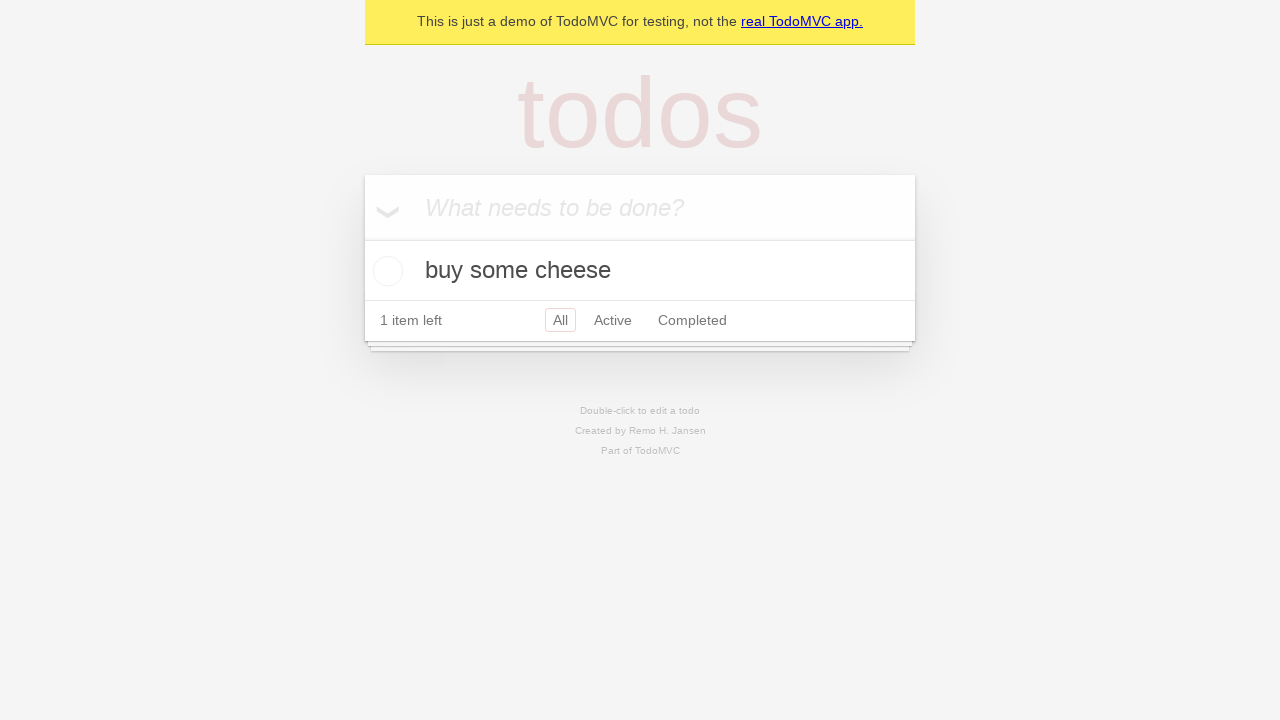

Main section became visible after adding item
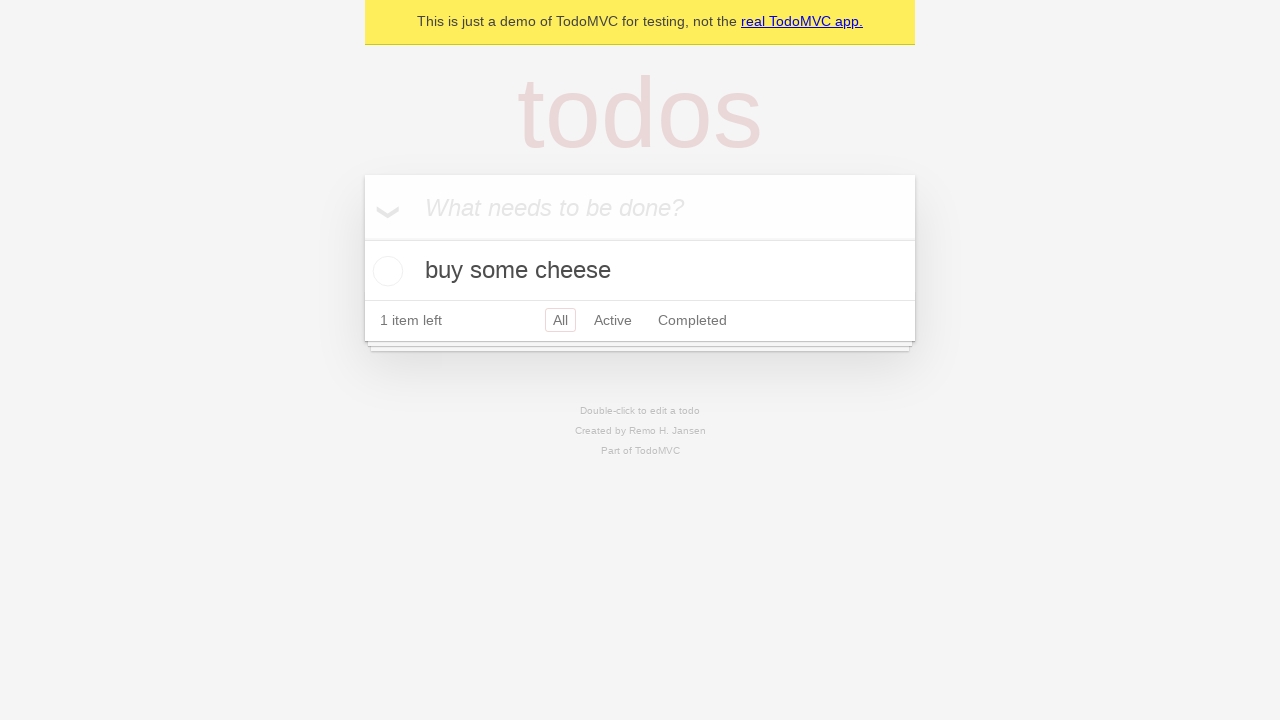

Footer section became visible after adding item
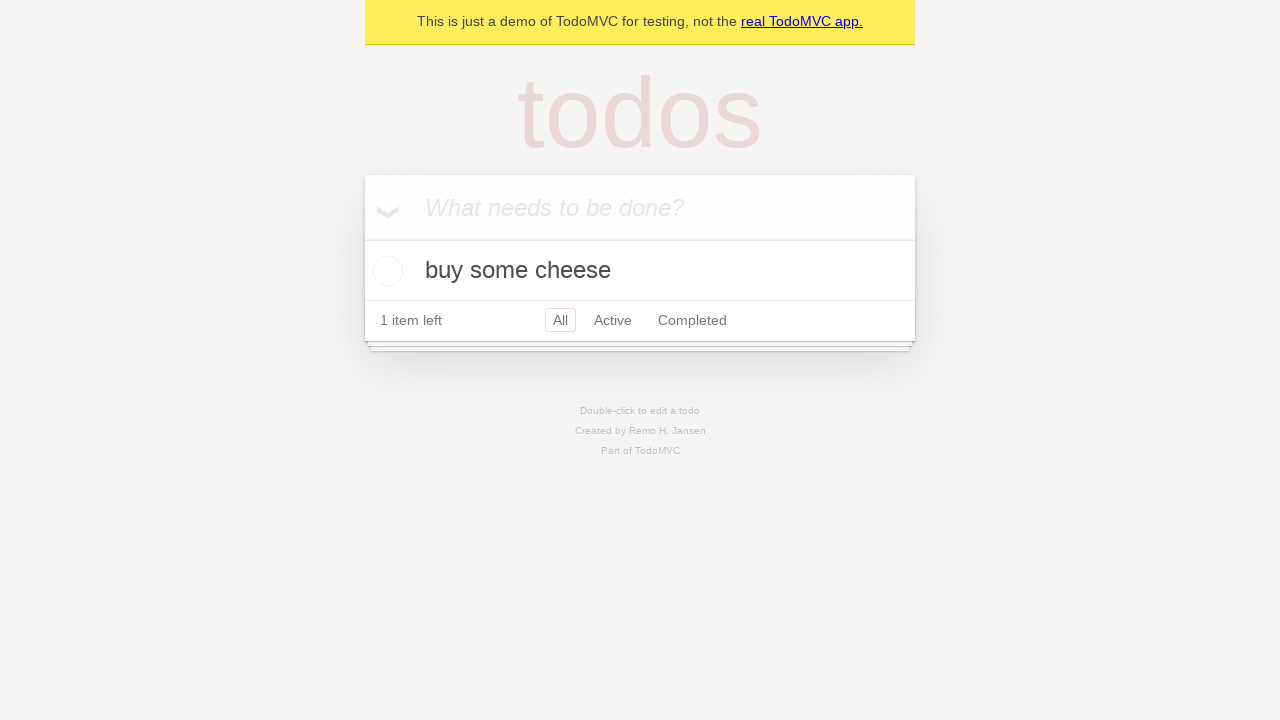

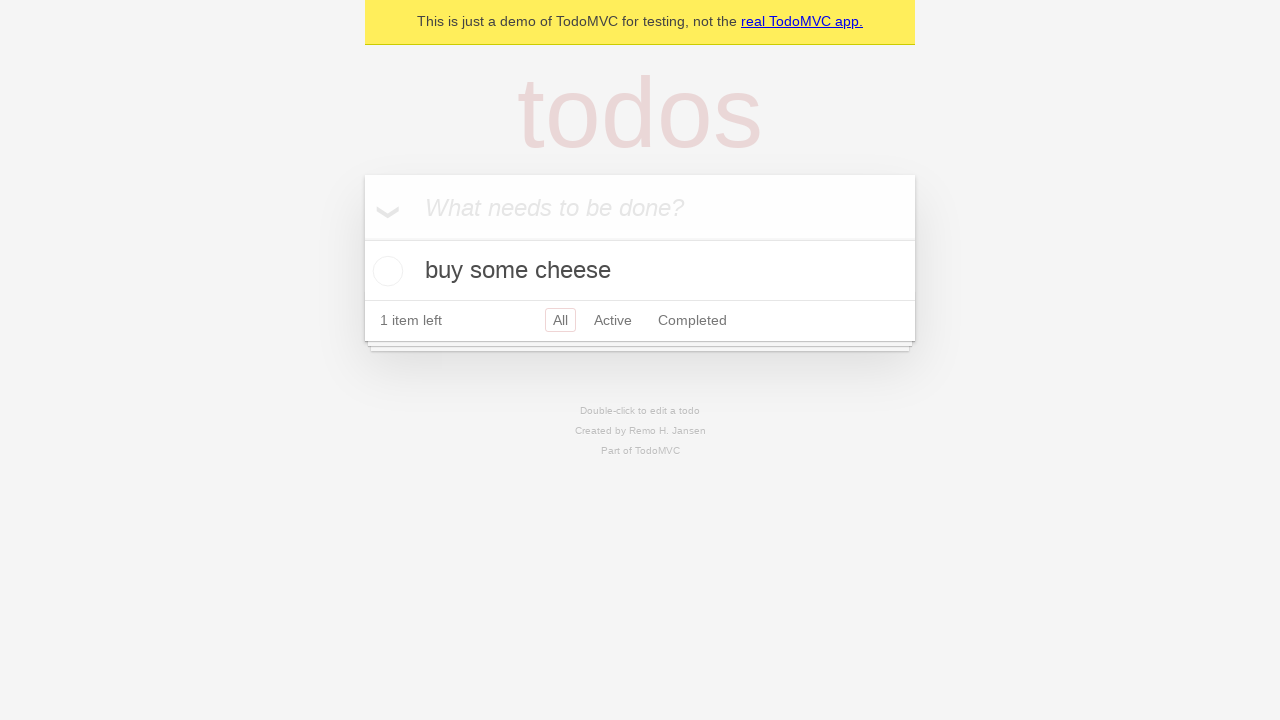